Tests alert dialog functionality by entering a name and triggering an alert, then accepting it

Starting URL: https://www.letskodeit.com/practice

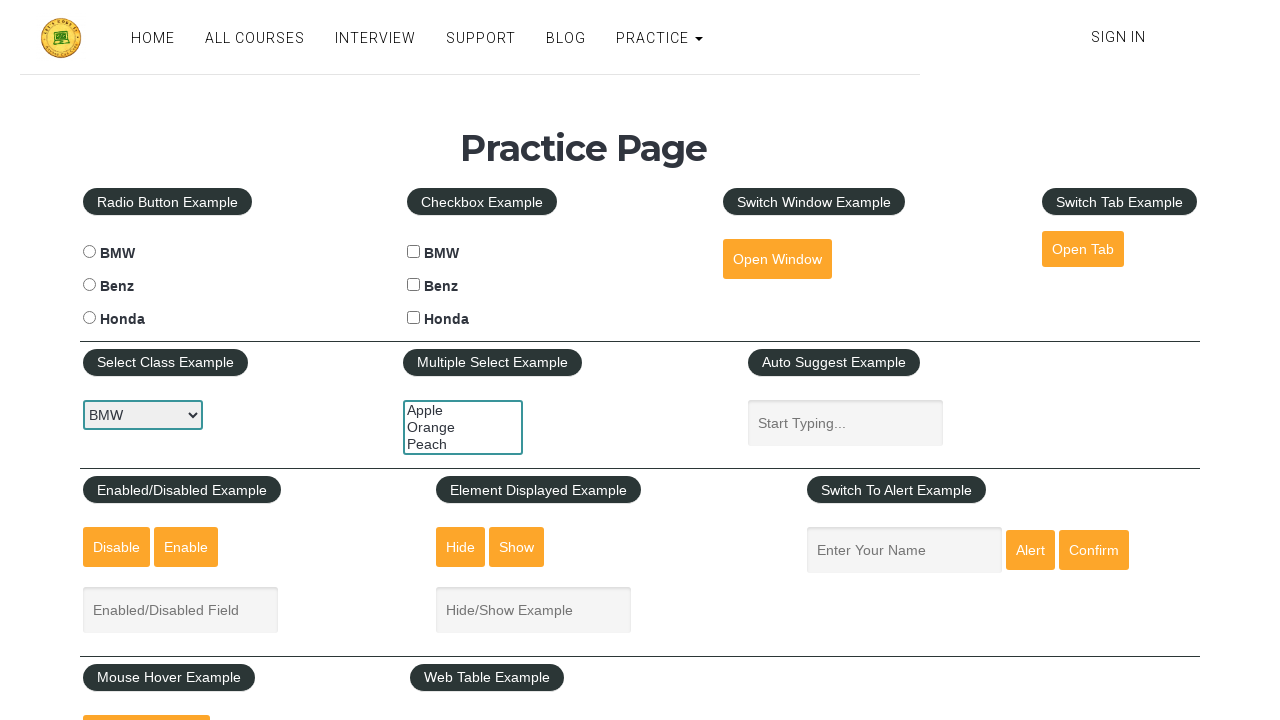

Filled name field with 'Yash' on #name
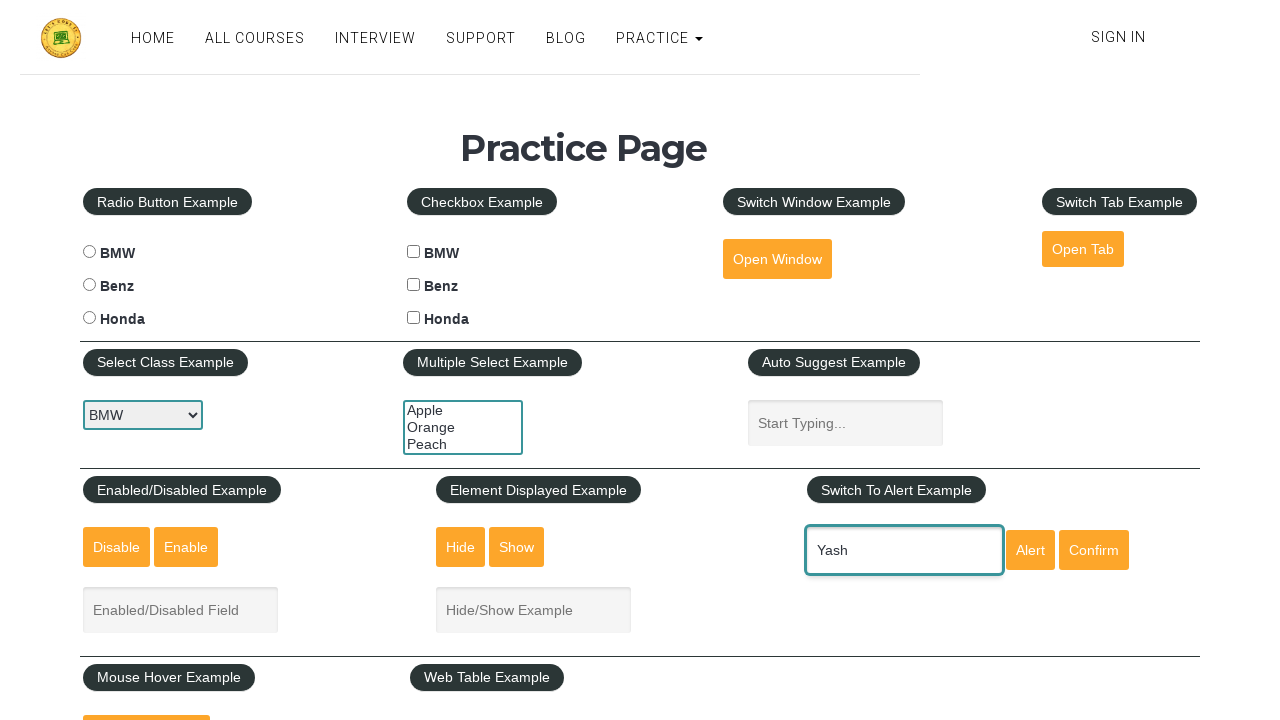

Clicked alert button to trigger alert dialog at (1030, 550) on #alertbtn
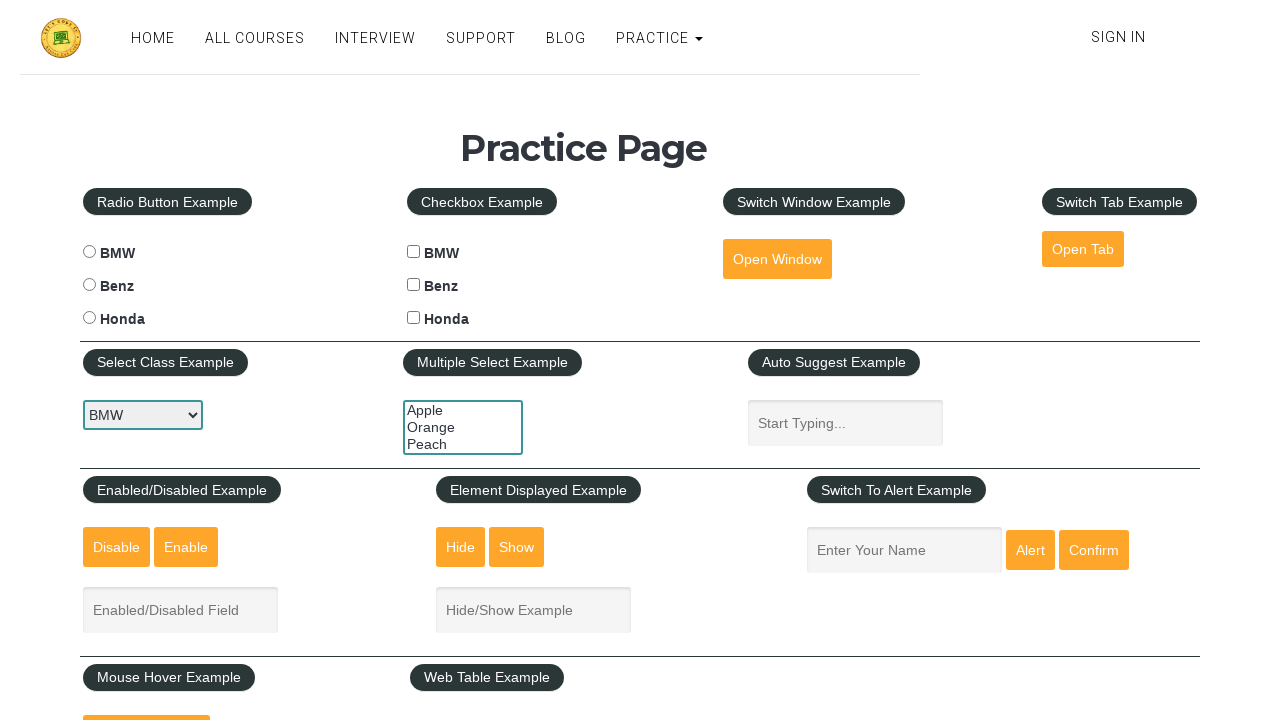

Accepted alert dialog
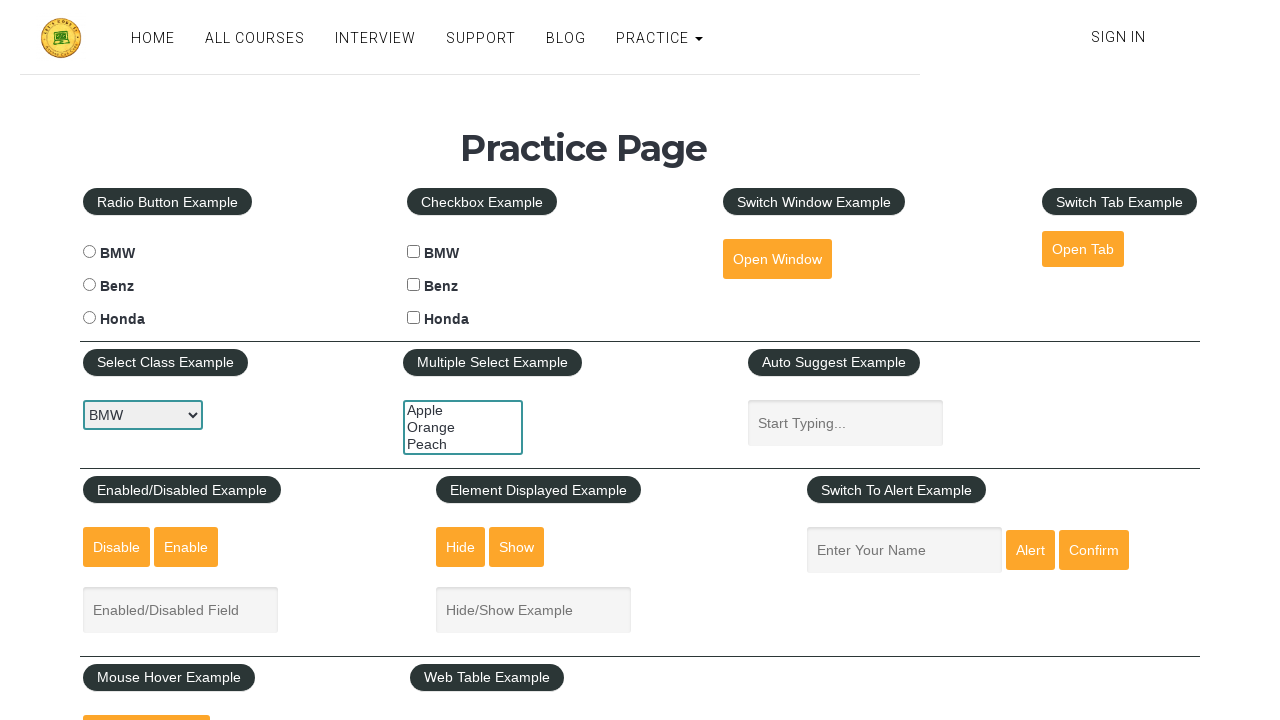

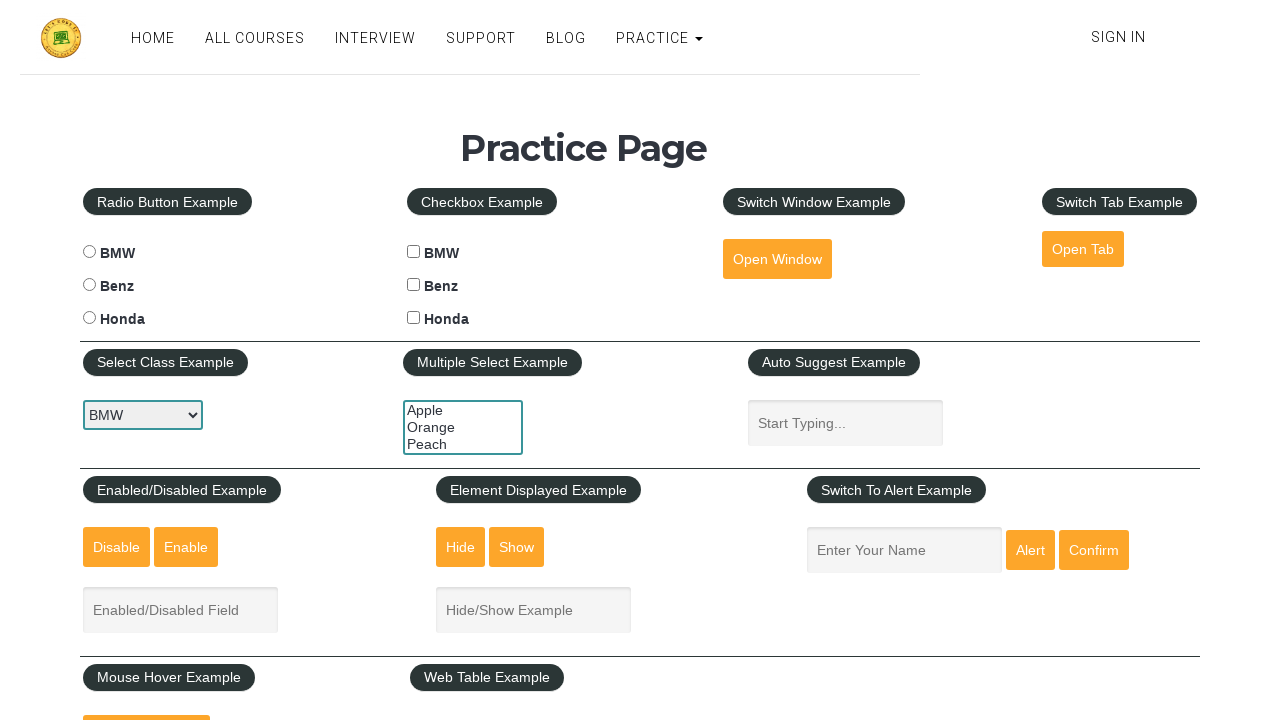